Tests a math calculation form by reading two numbers, calculating their sum, and selecting the result from a dropdown menu

Starting URL: http://suninjuly.github.io/selects2.html

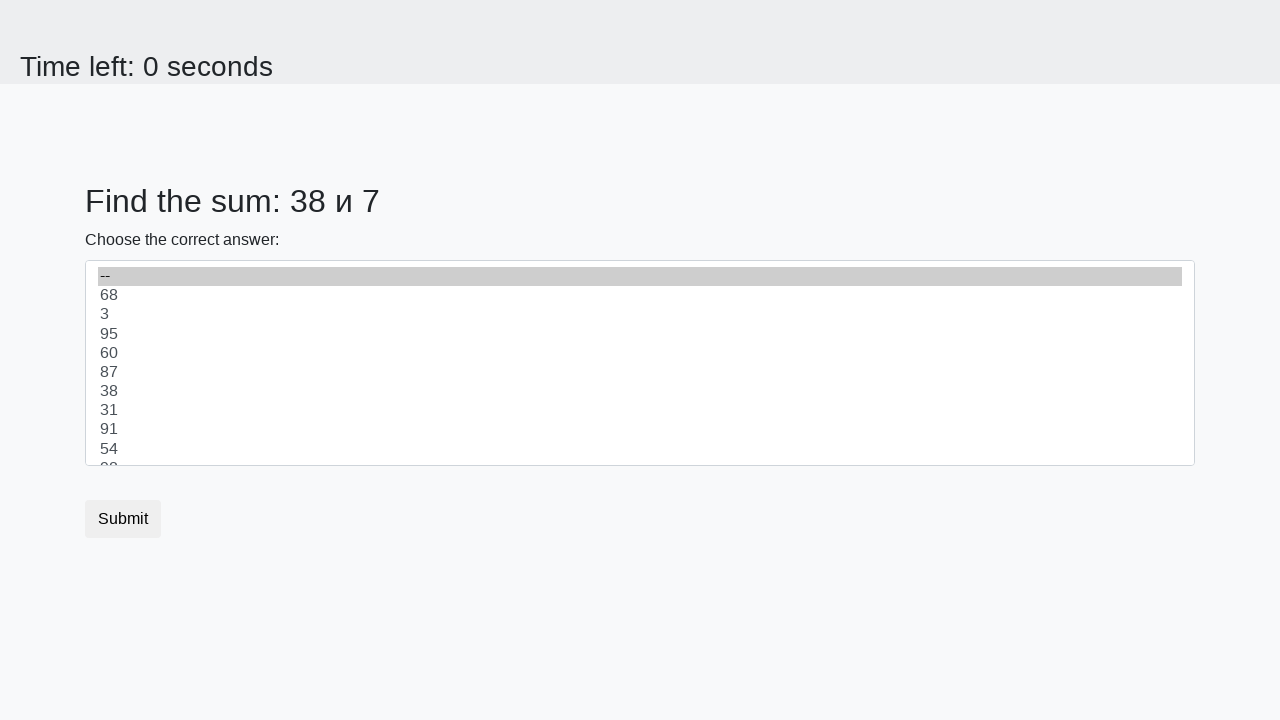

Retrieved first number from #num1 element
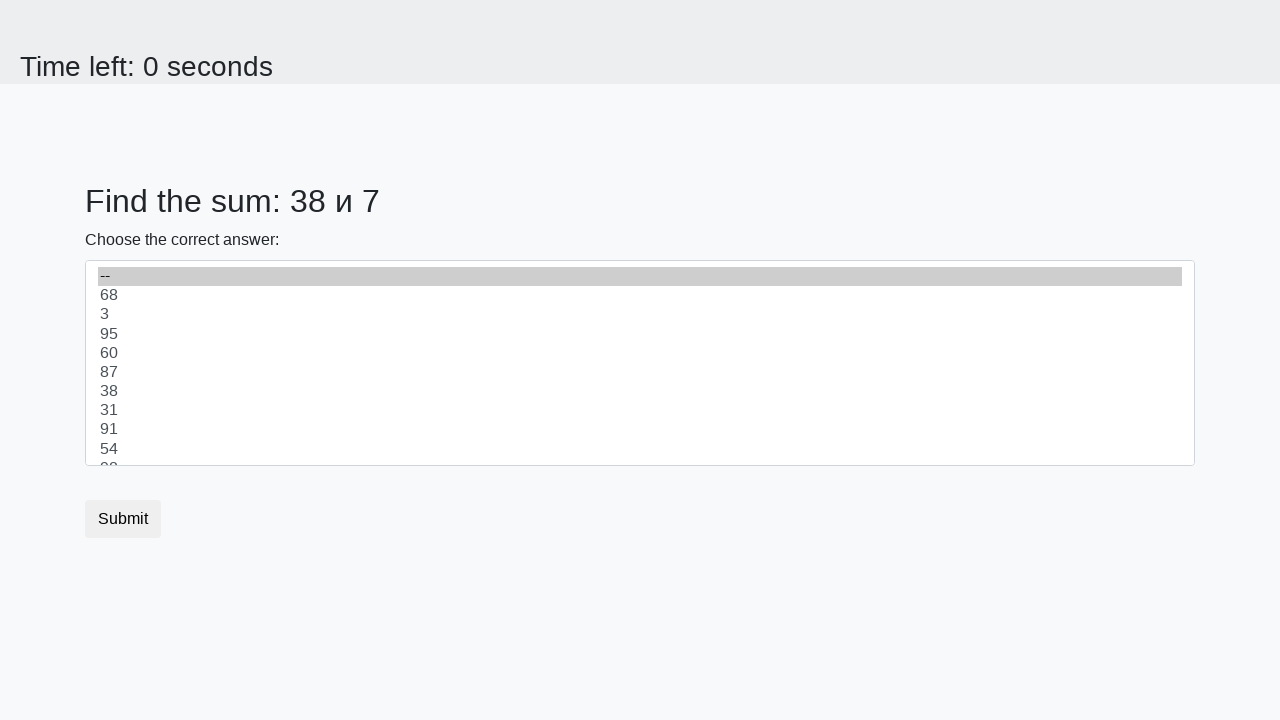

Retrieved second number from #num2 element
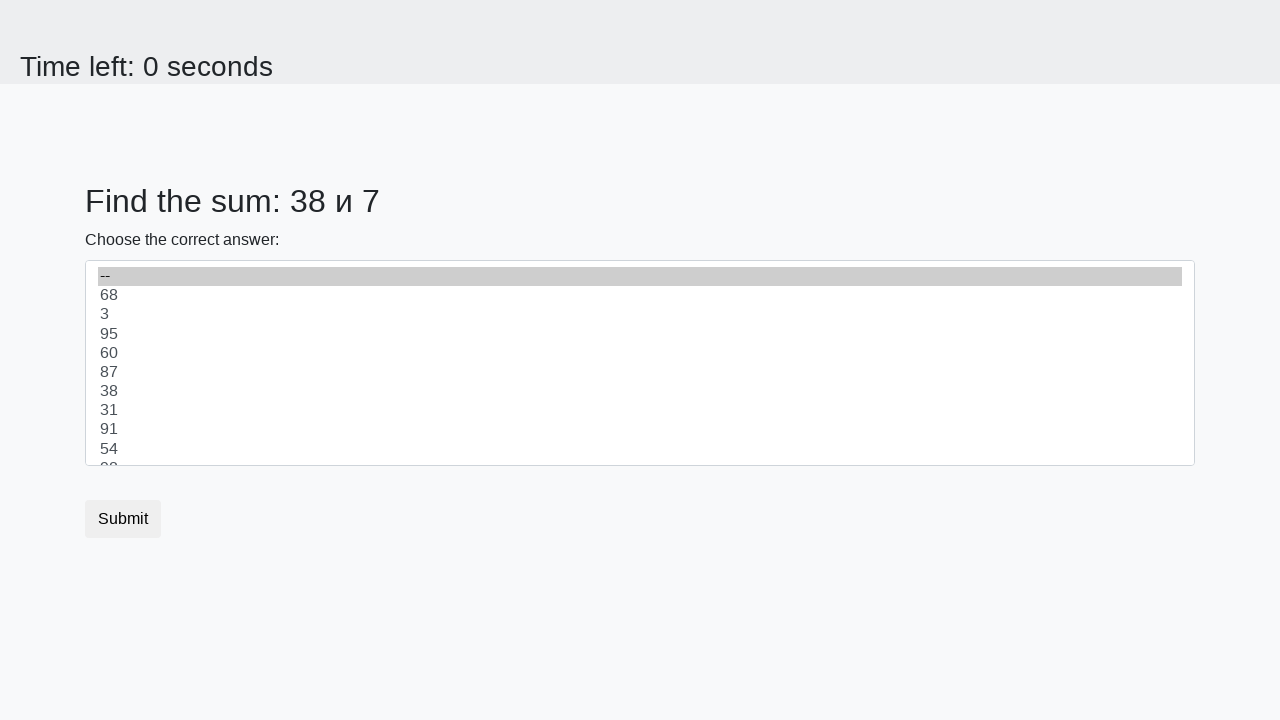

Selected sum 45 from dropdown menu on select
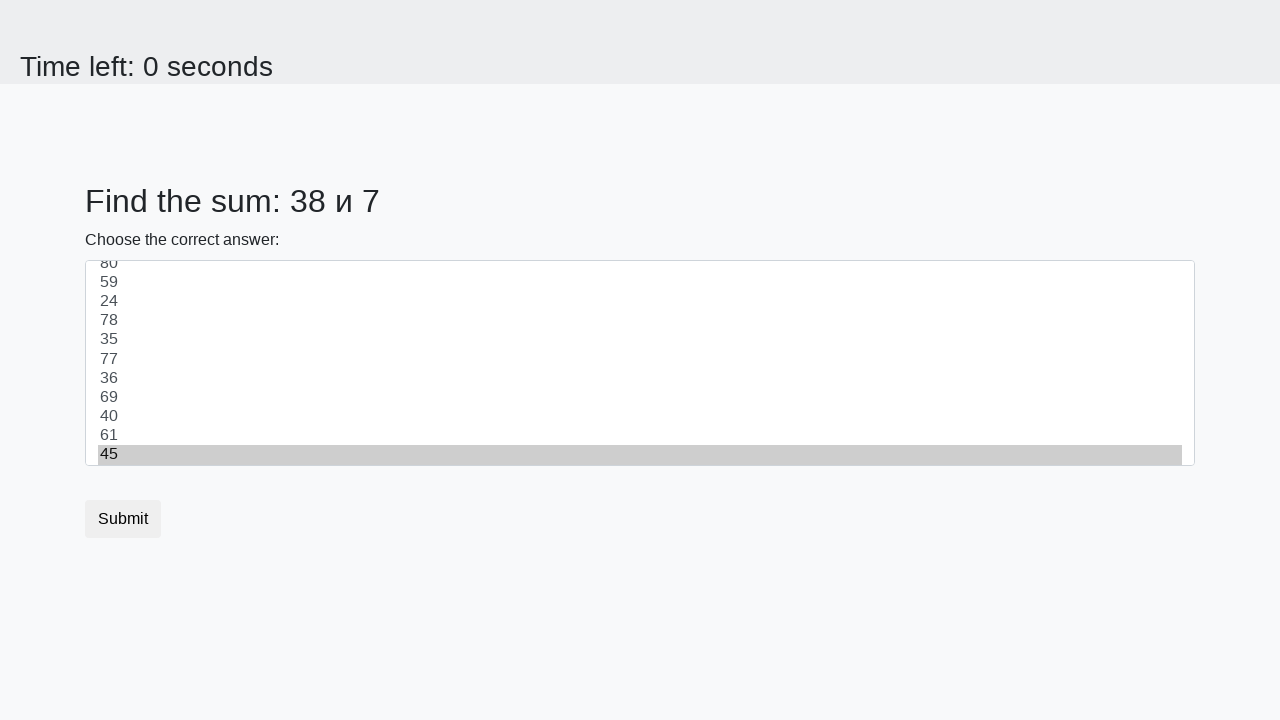

Clicked submit button at (123, 519) on button.btn
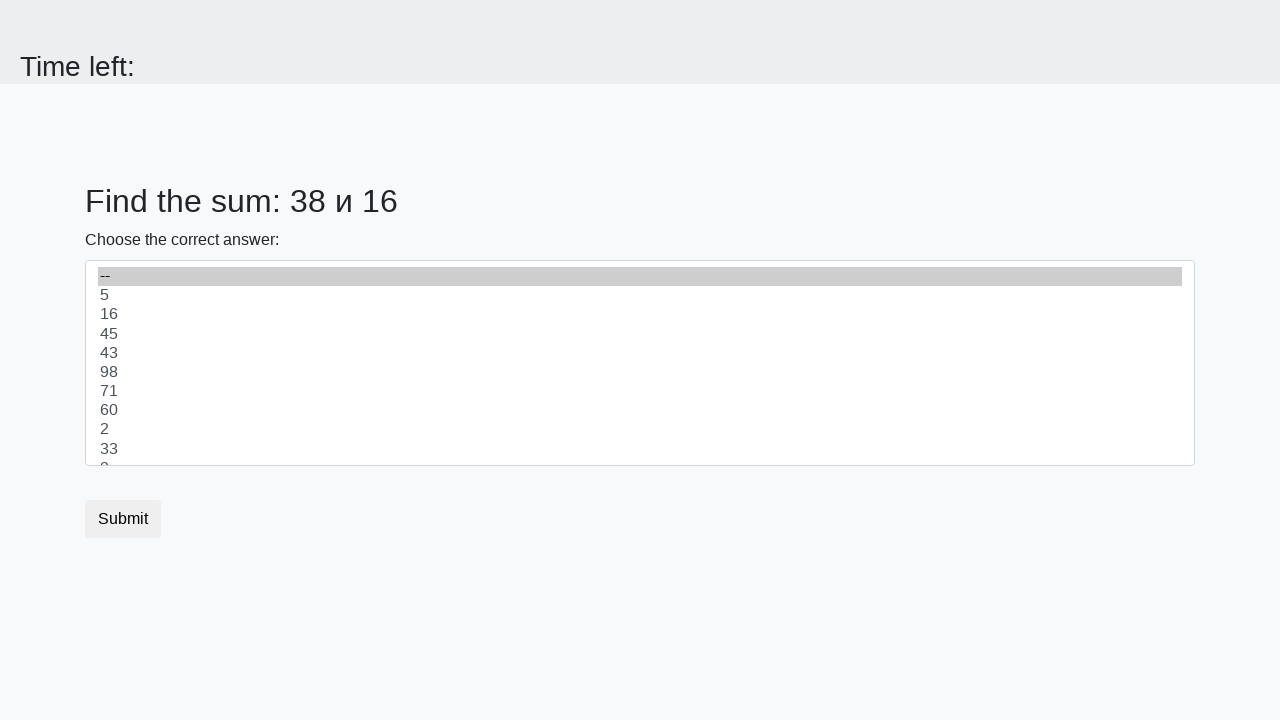

Waited 1 second for result to load
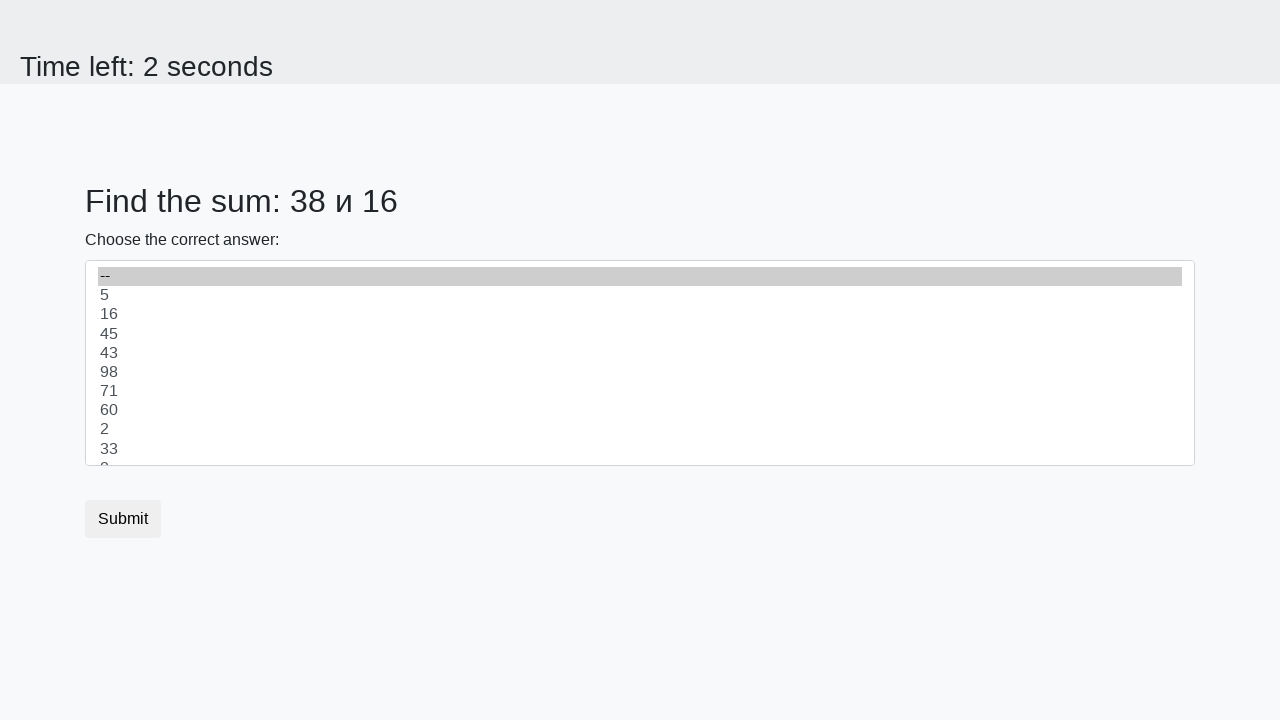

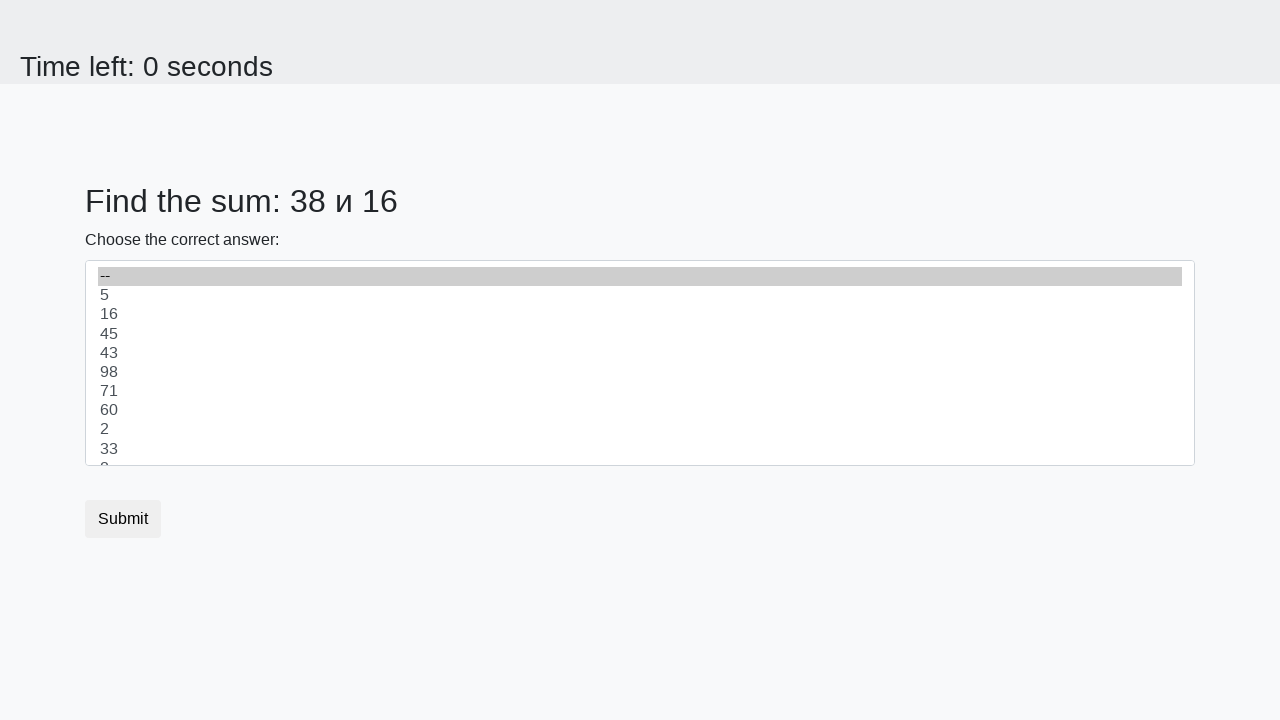